Clicks button 2 using class name selector and verifies alert message

Starting URL: https://igorsmasc.github.io/botoes_atividade_selenium/

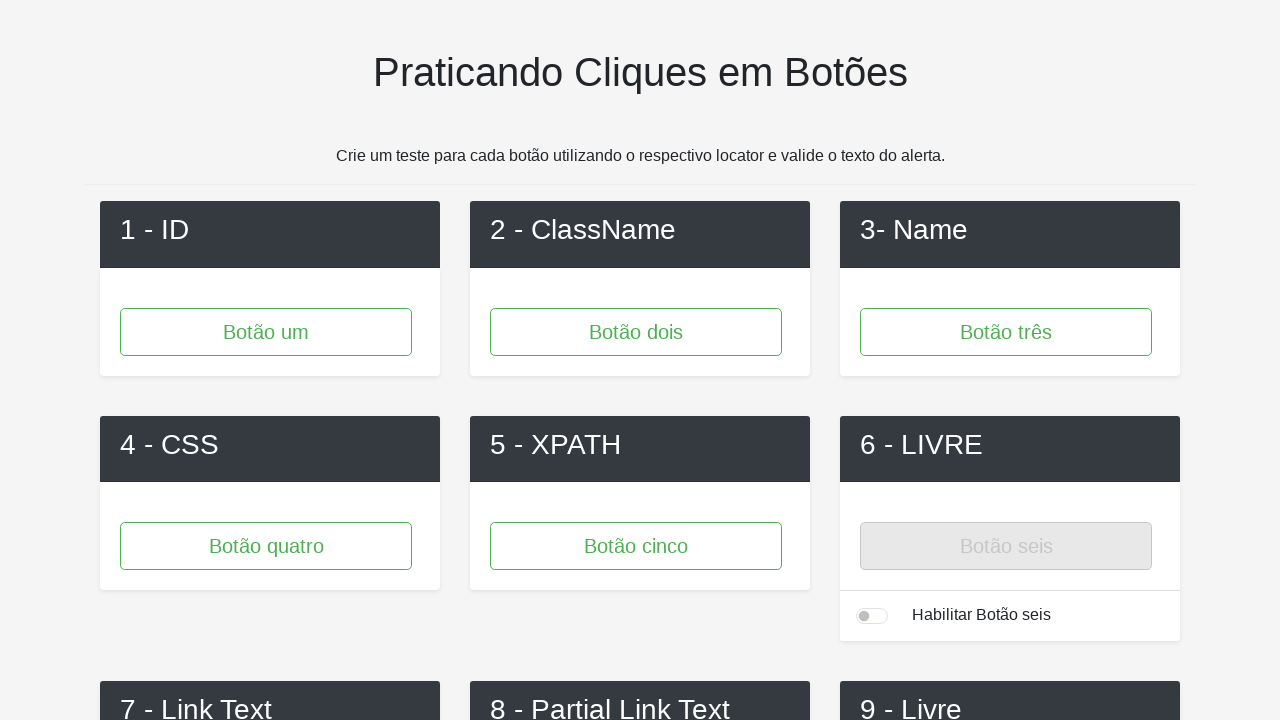

Clicked button 2 using class name selector at (636, 332) on .button-2
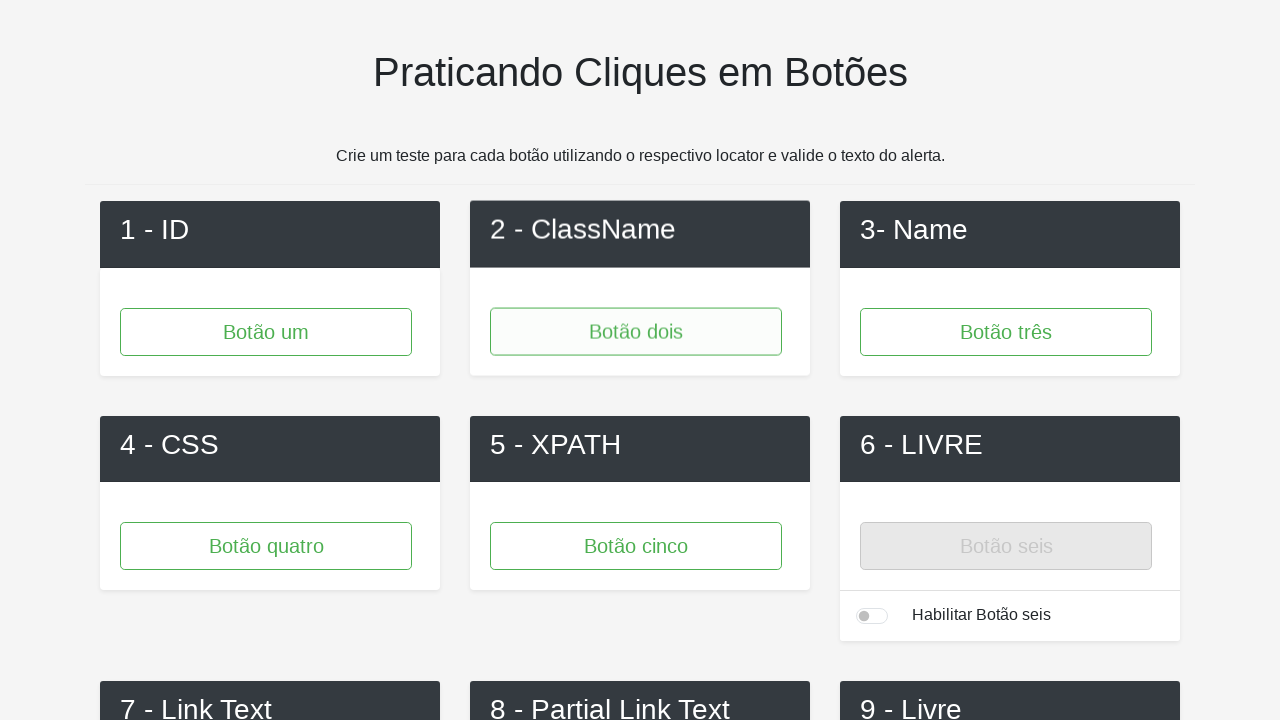

Set up dialog handler to accept alert
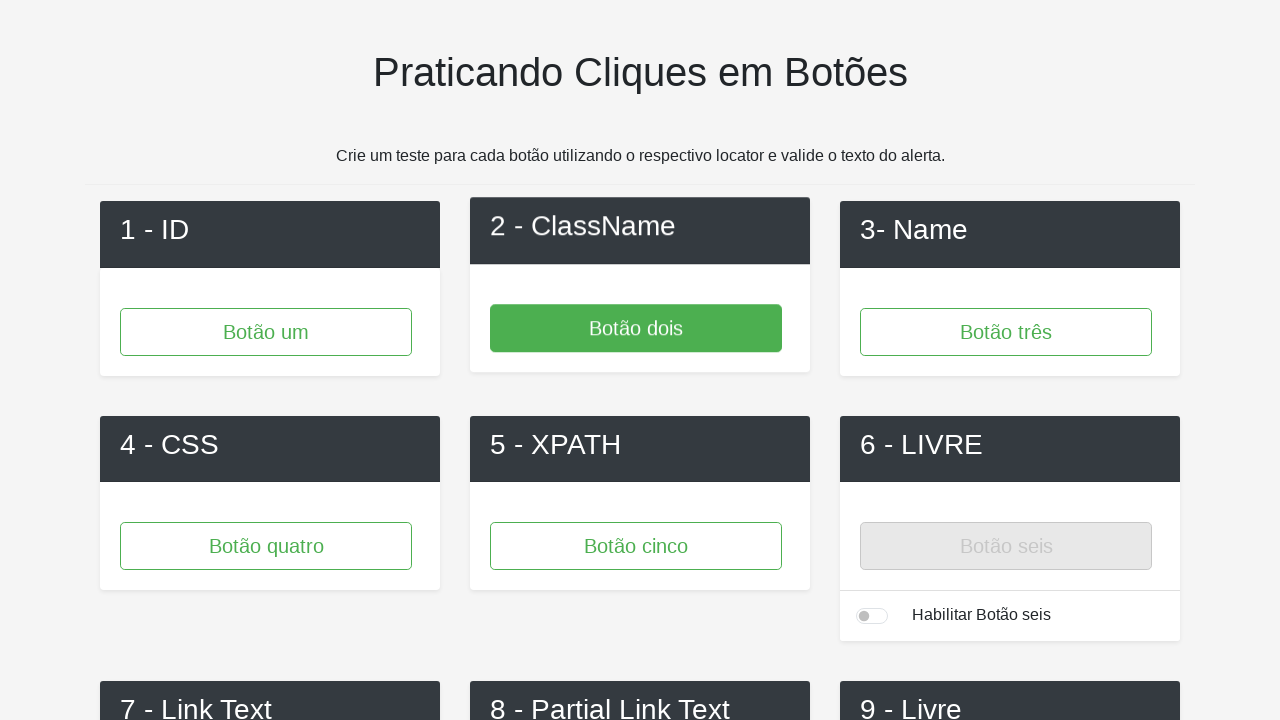

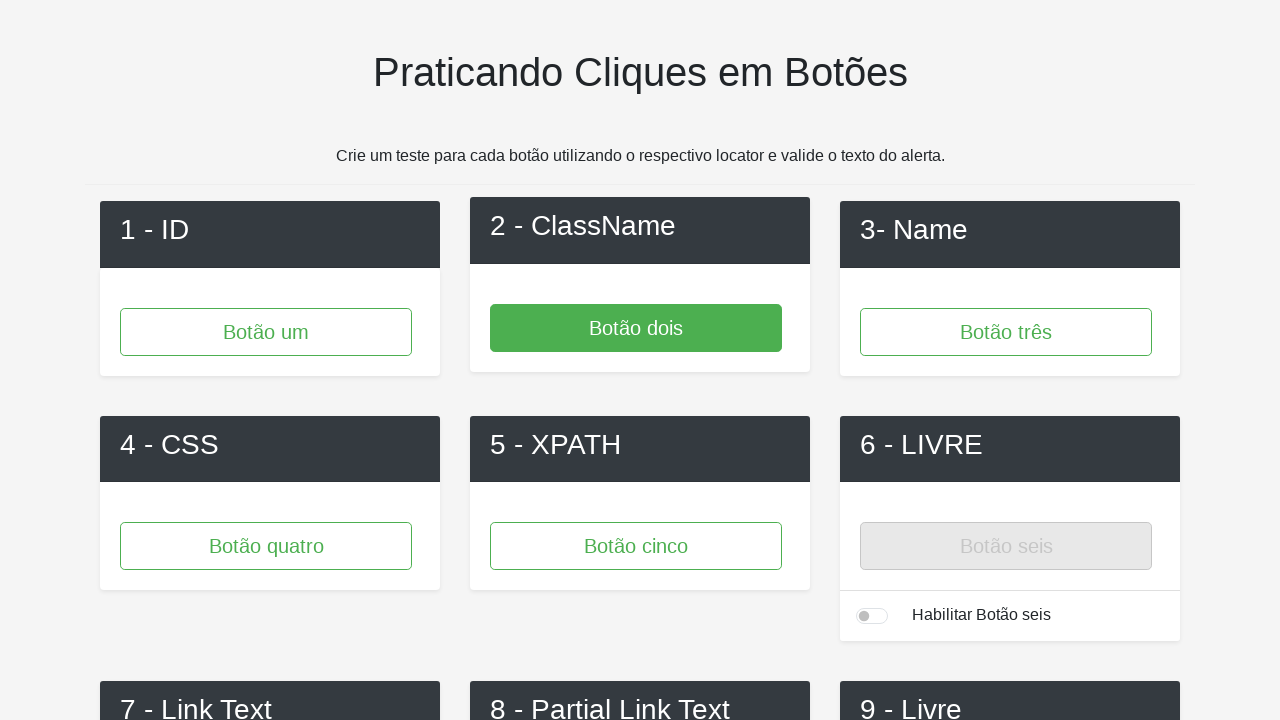